Tests a contact form submission on a complicated page by filling in name, email, message fields, calculating a CAPTCHA sum from two displayed numbers, and clicking submit.

Starting URL: https://ultimateqa.com/complicated-page

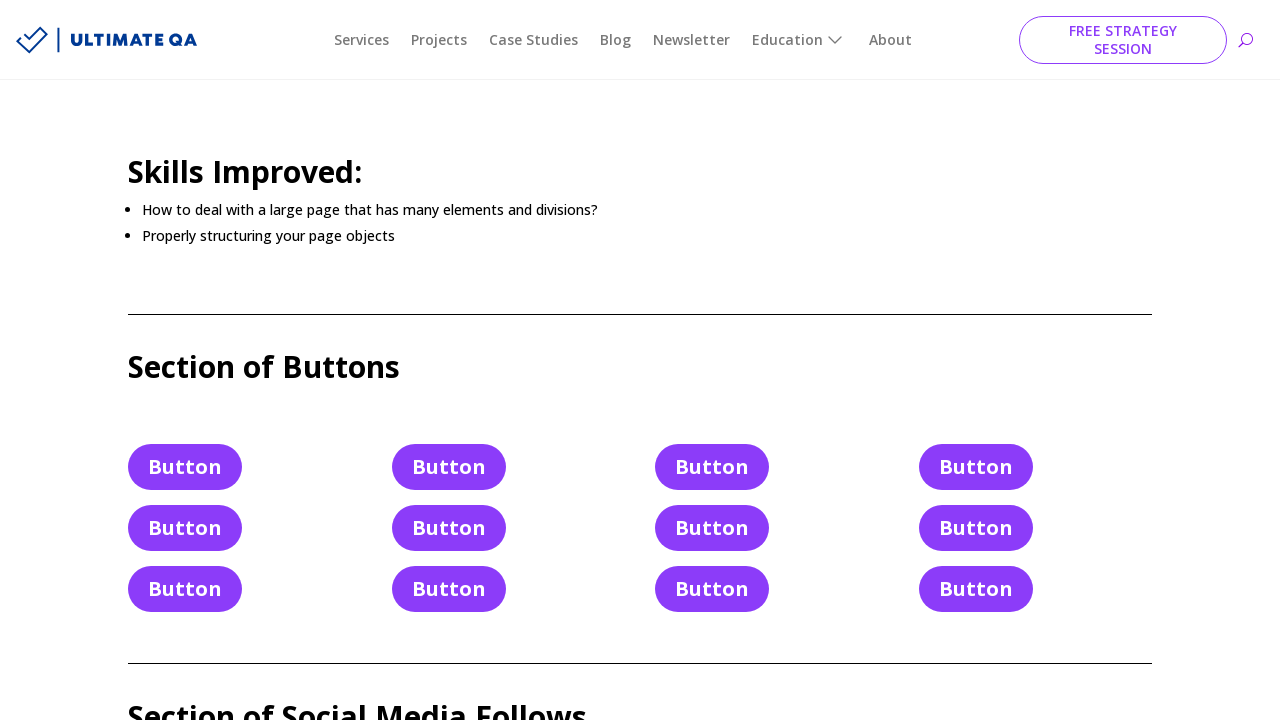

Filled in name field with 'Alexandra Thompson' on #et_pb_contact_name_0
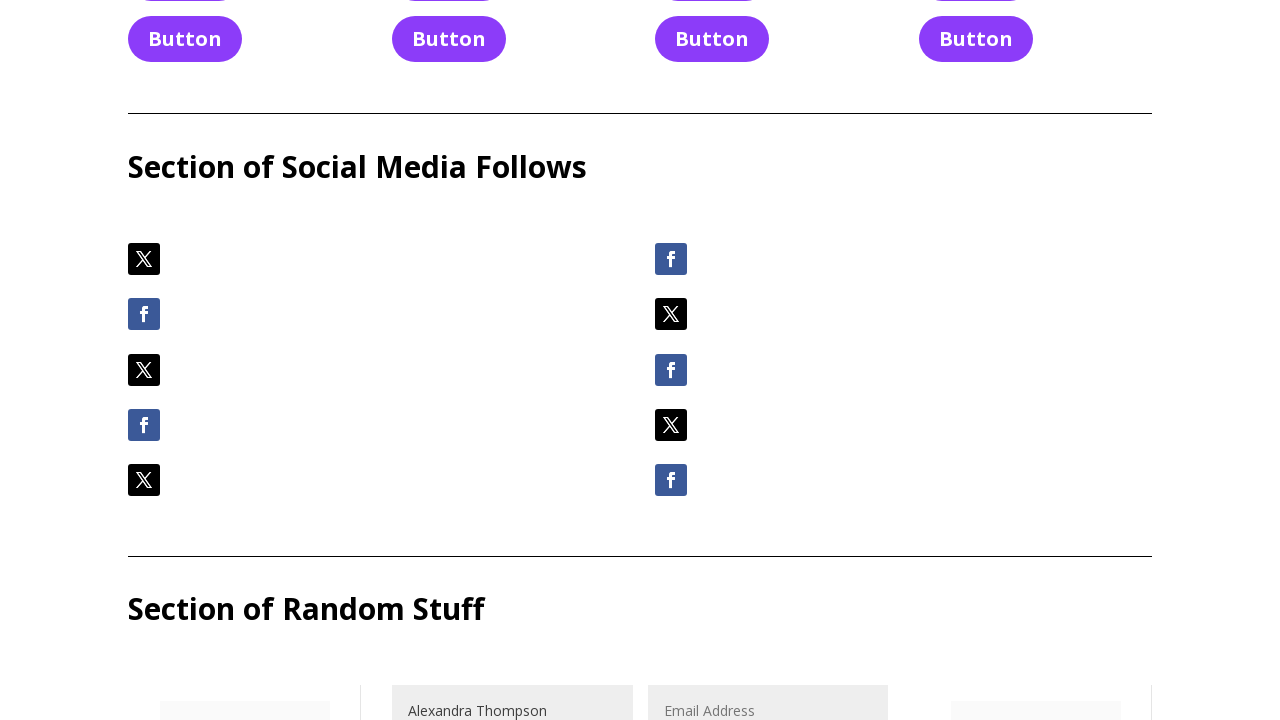

Filled in email field with 'alexandra.test@example.com' on #et_pb_contact_email_0
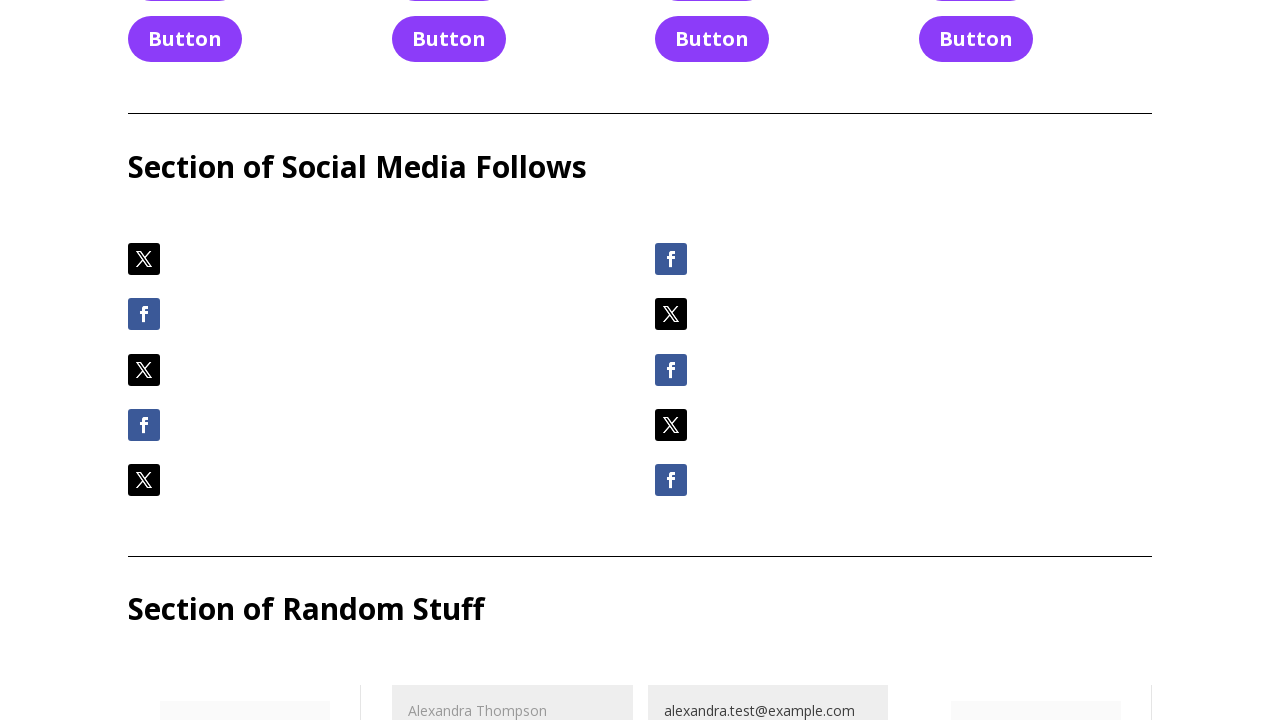

Filled in message field with test message on #et_pb_contact_message_0
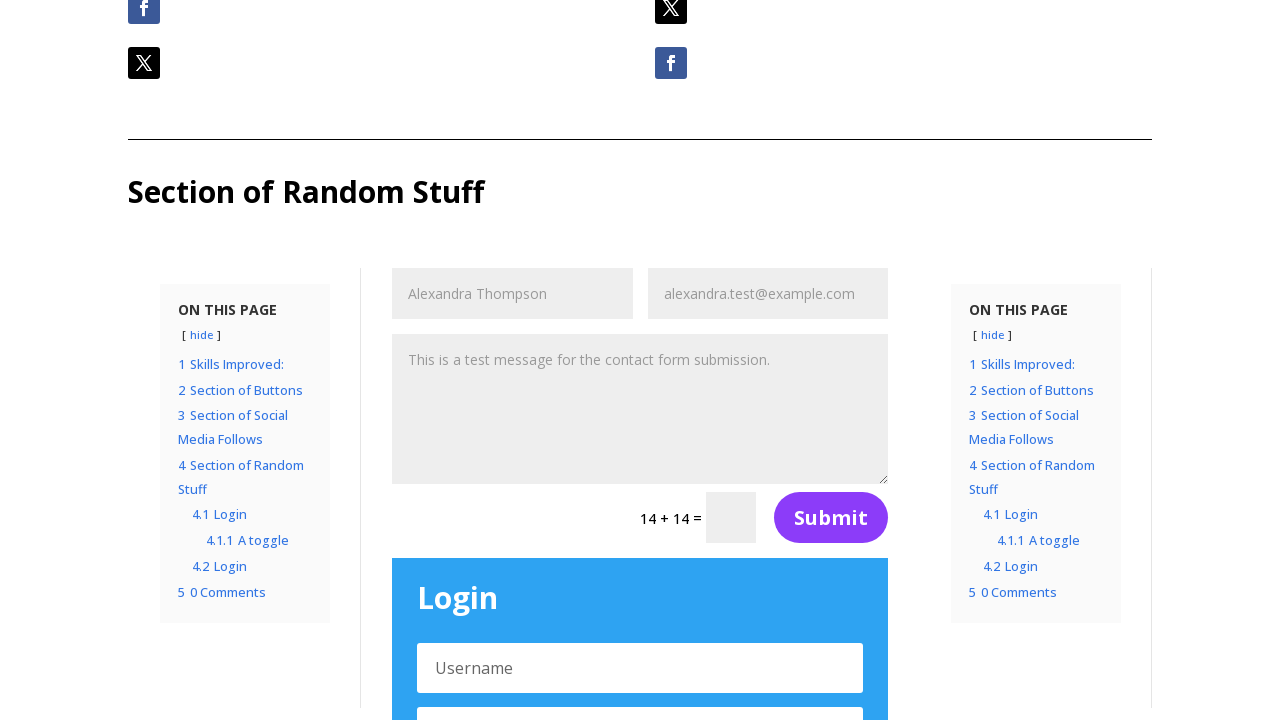

Retrieved CAPTCHA question text: '14 + 14'
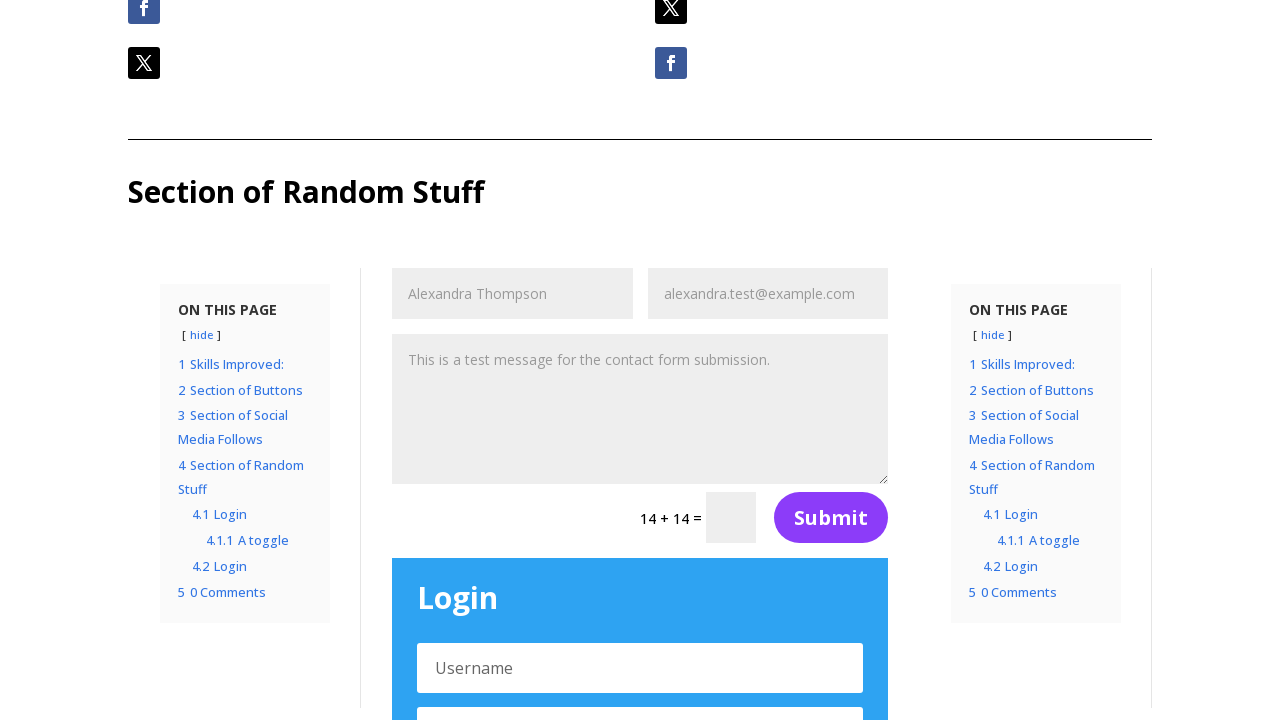

Parsed CAPTCHA numbers: 14 + 14 = 28
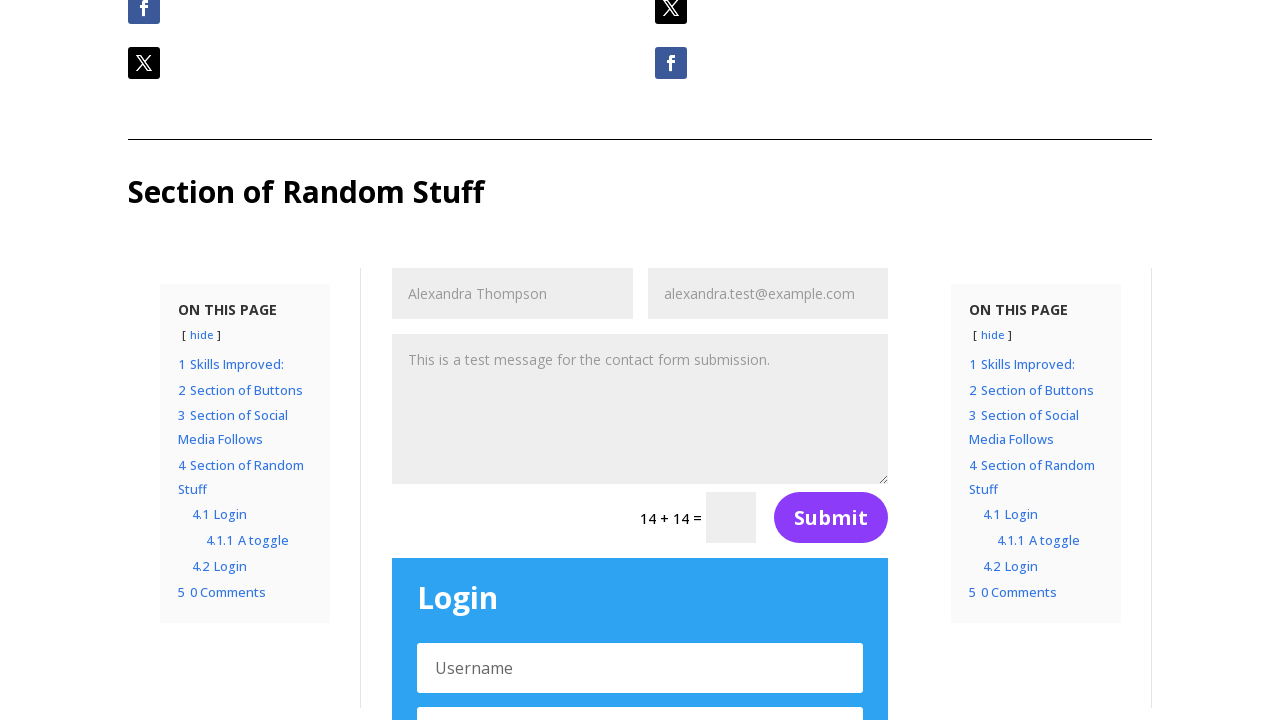

Filled in CAPTCHA answer with '28' on #et_pb_contact_form_0 input.et_pb_contact_captcha >> nth=0
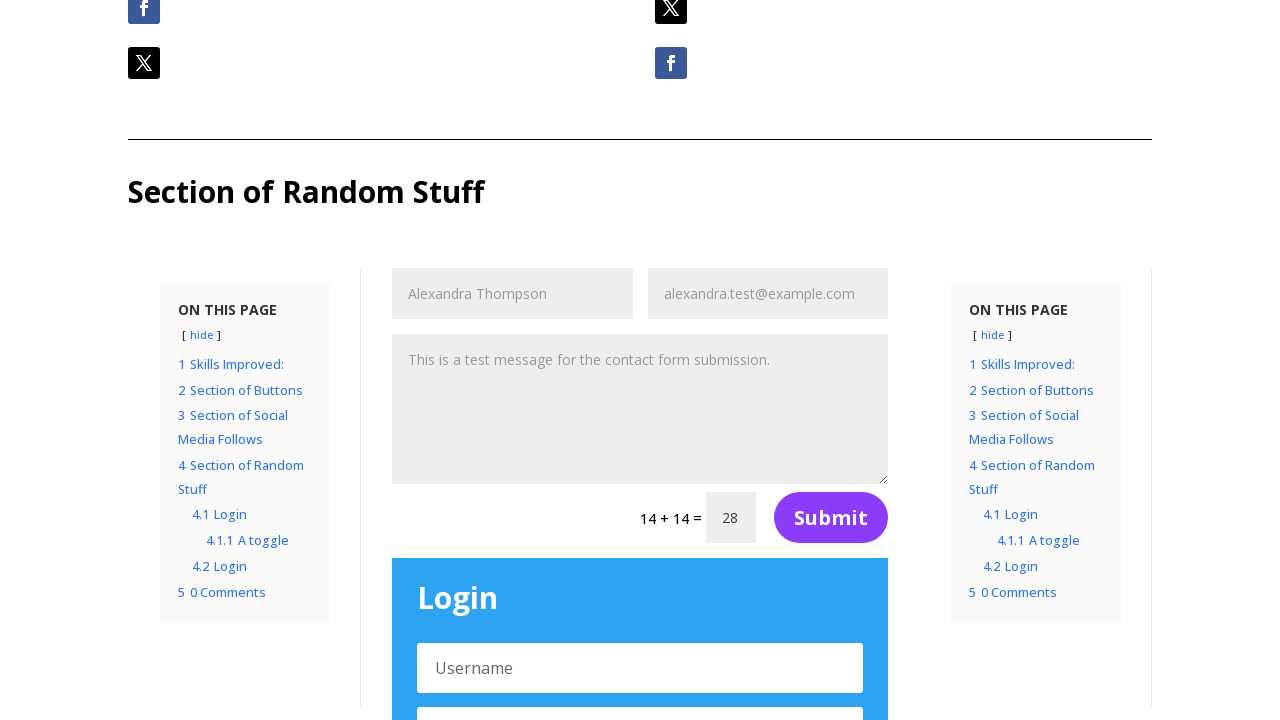

Clicked submit button to submit contact form at (831, 518) on #et_pb_contact_form_0 button[type='submit']
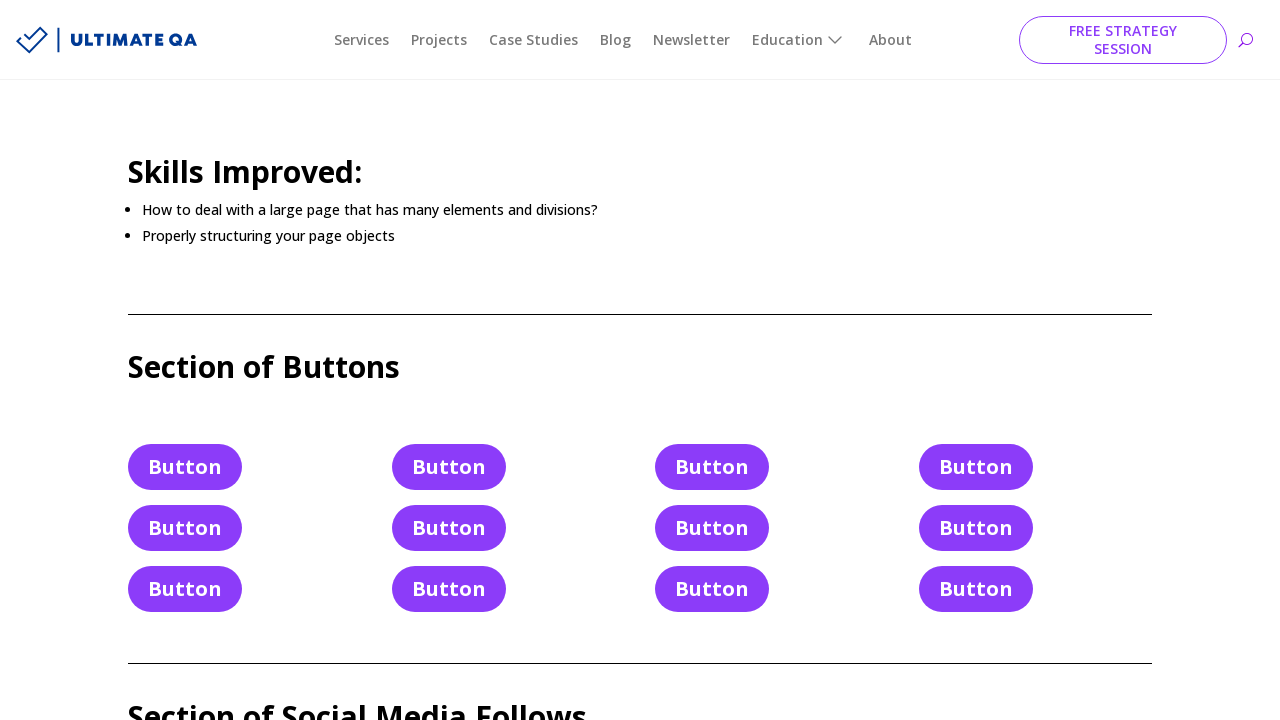

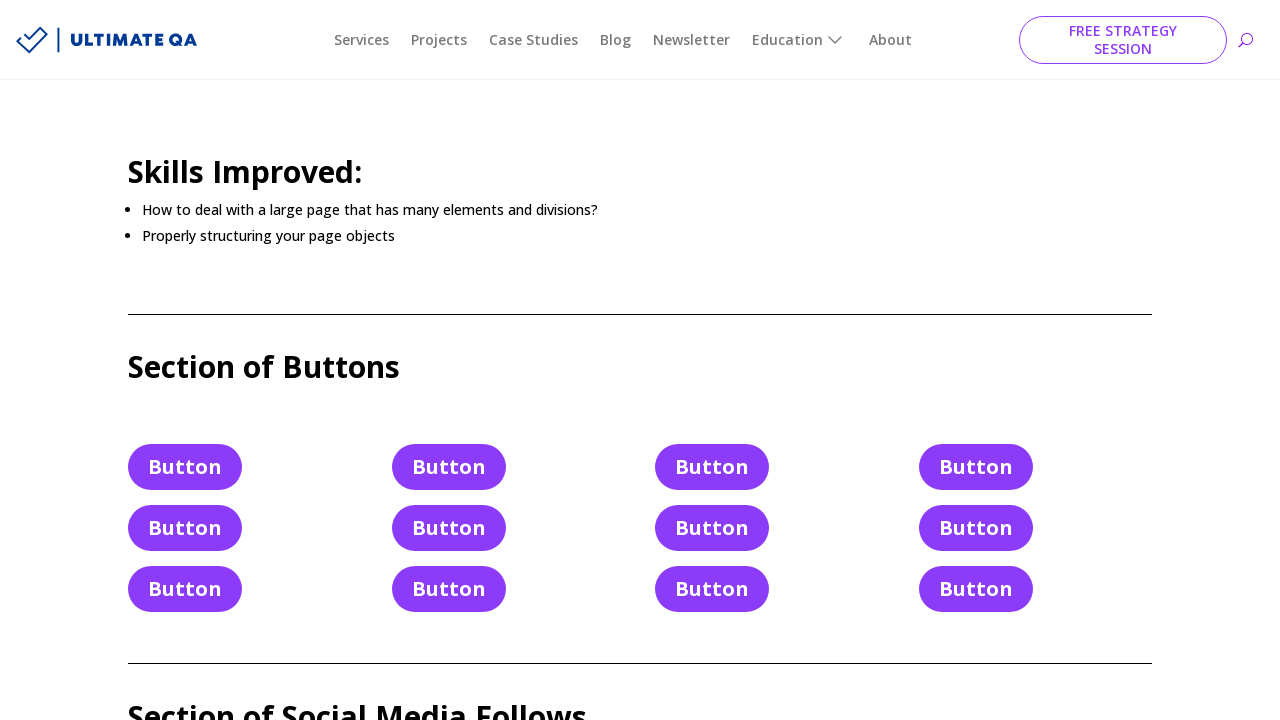